Tests JavaScript information alert by clicking the alert button and accepting it, then verifying the success message

Starting URL: https://loopcamp.vercel.app/javascript-alerts.html

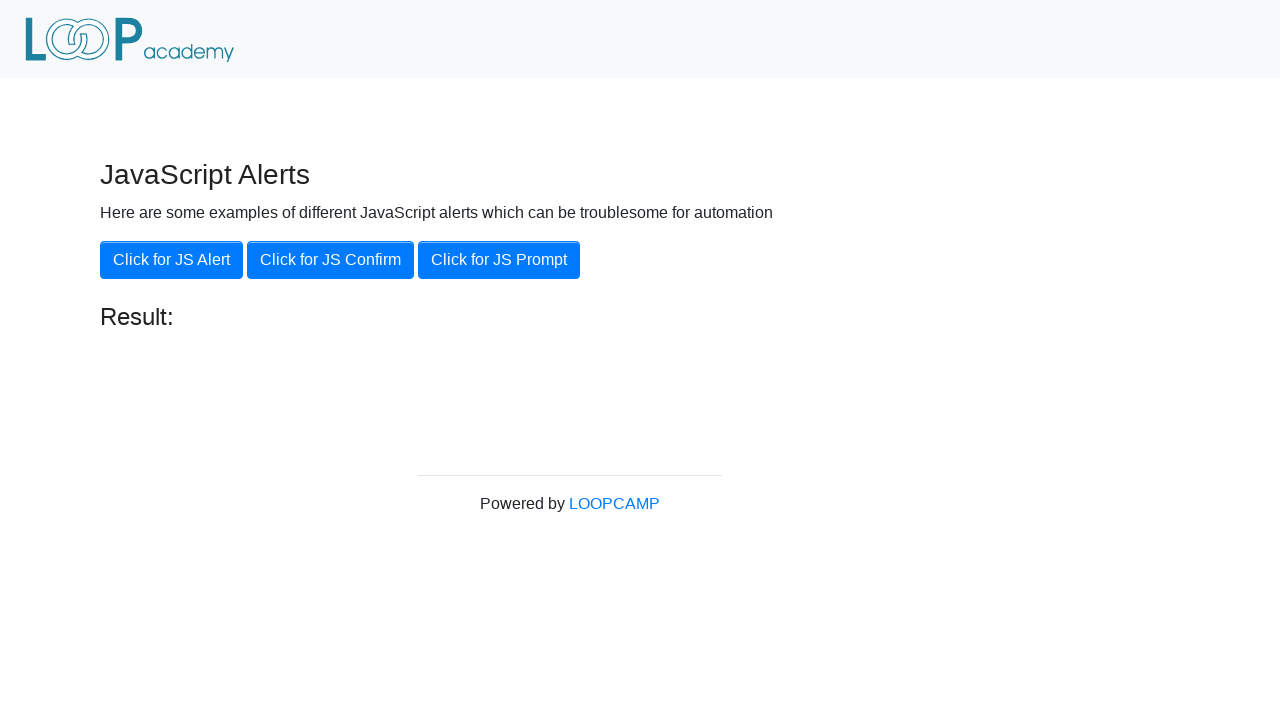

Clicked the JS Alert button at (172, 260) on xpath=//button[.='Click for JS Alert']
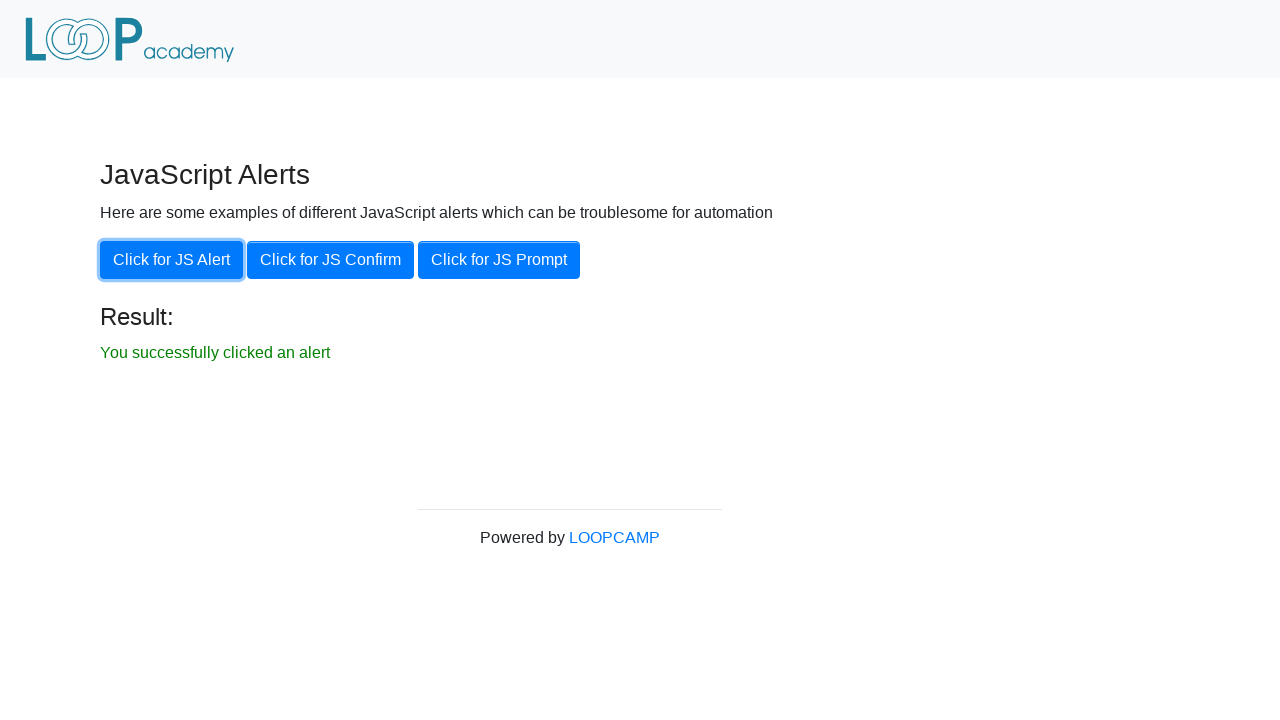

Set up dialog handler to accept alerts
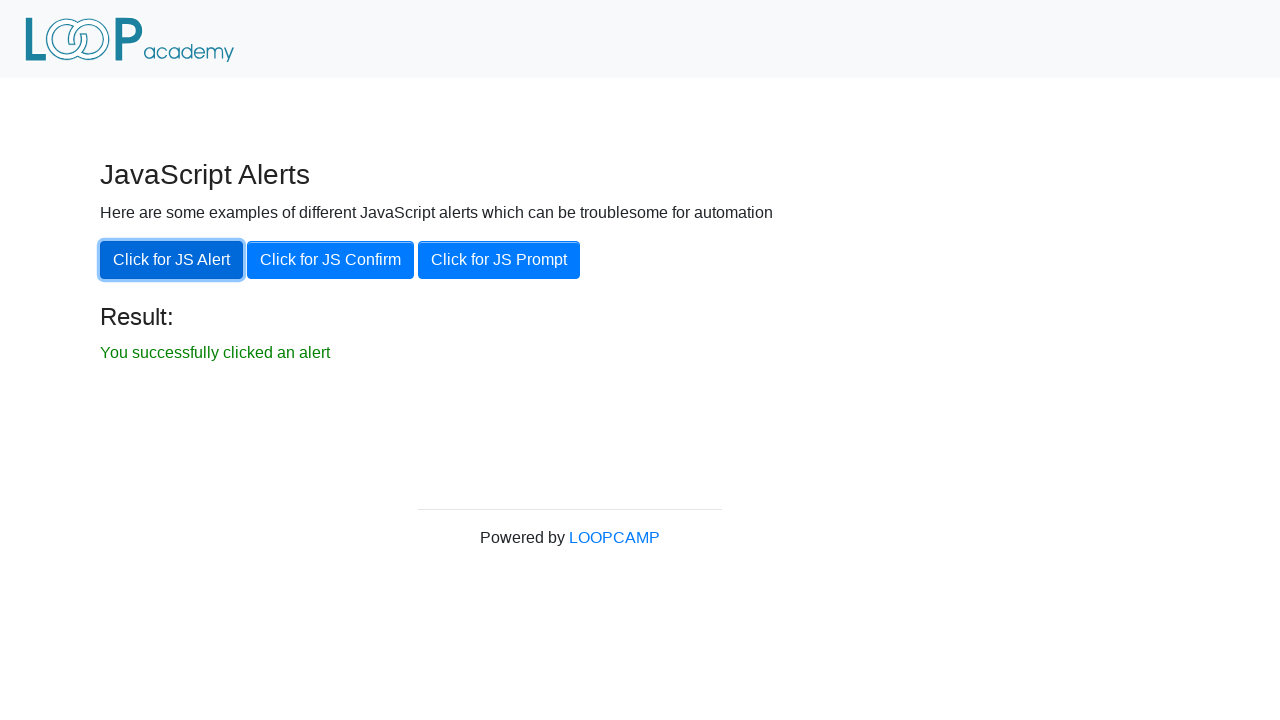

Verified success message is displayed
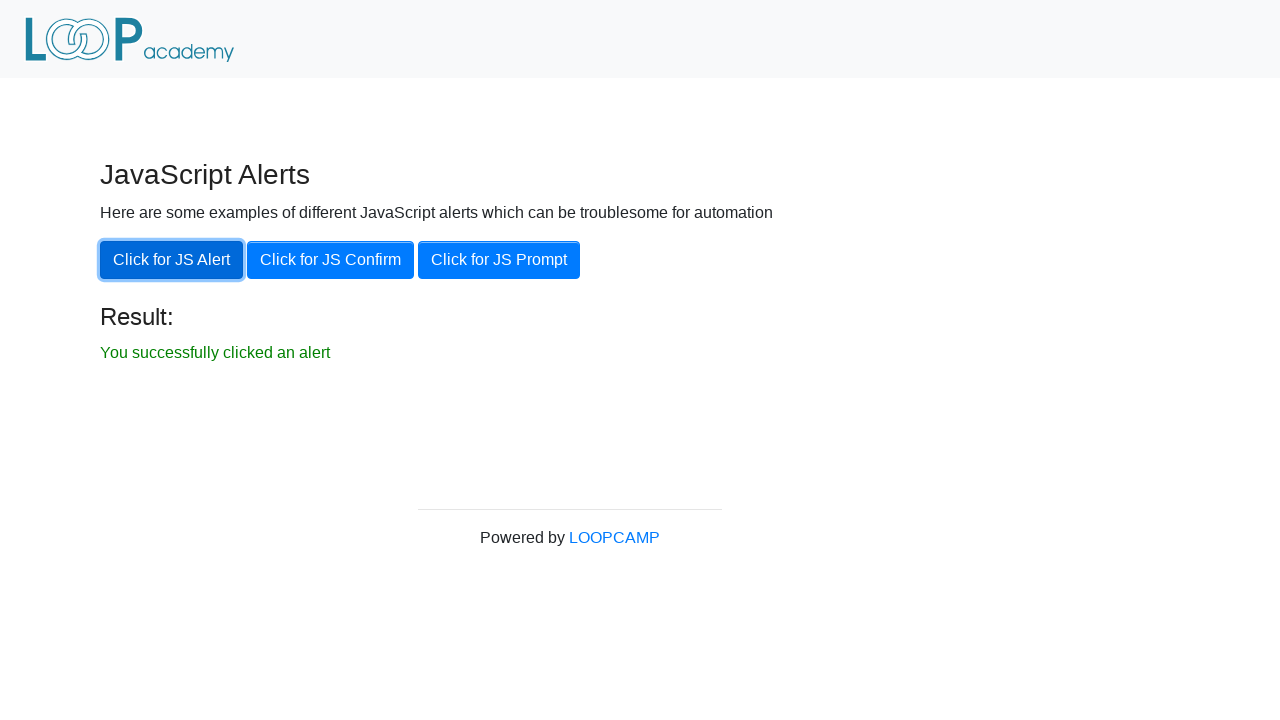

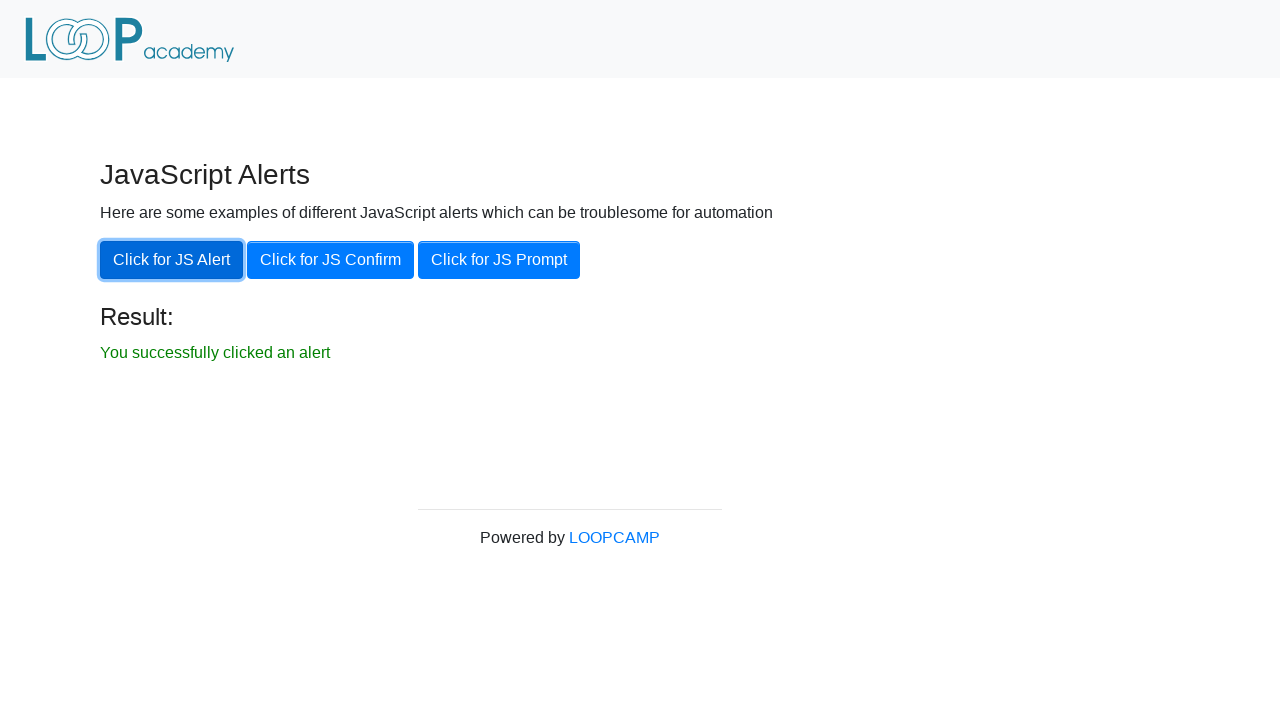